Verifies that the main page URL matches the expected homepage URL

Starting URL: https://shop.cureskin.com/

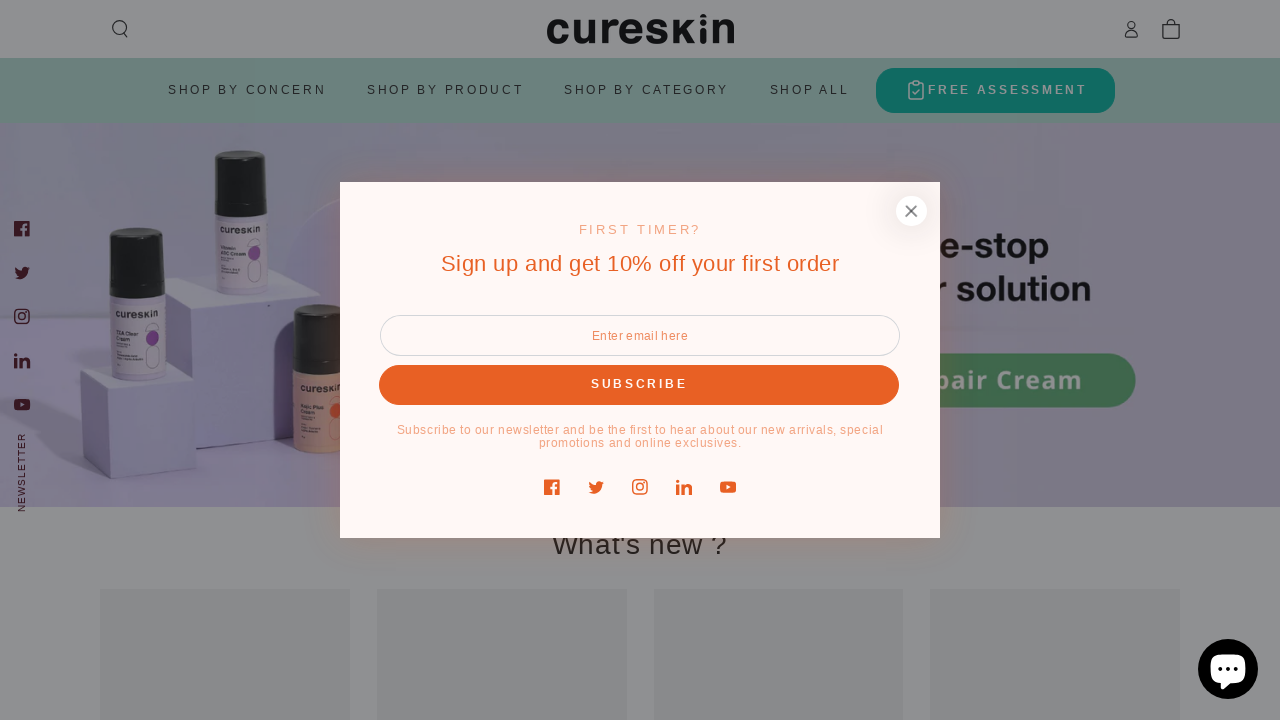

Waited for page to load with domcontentloaded state
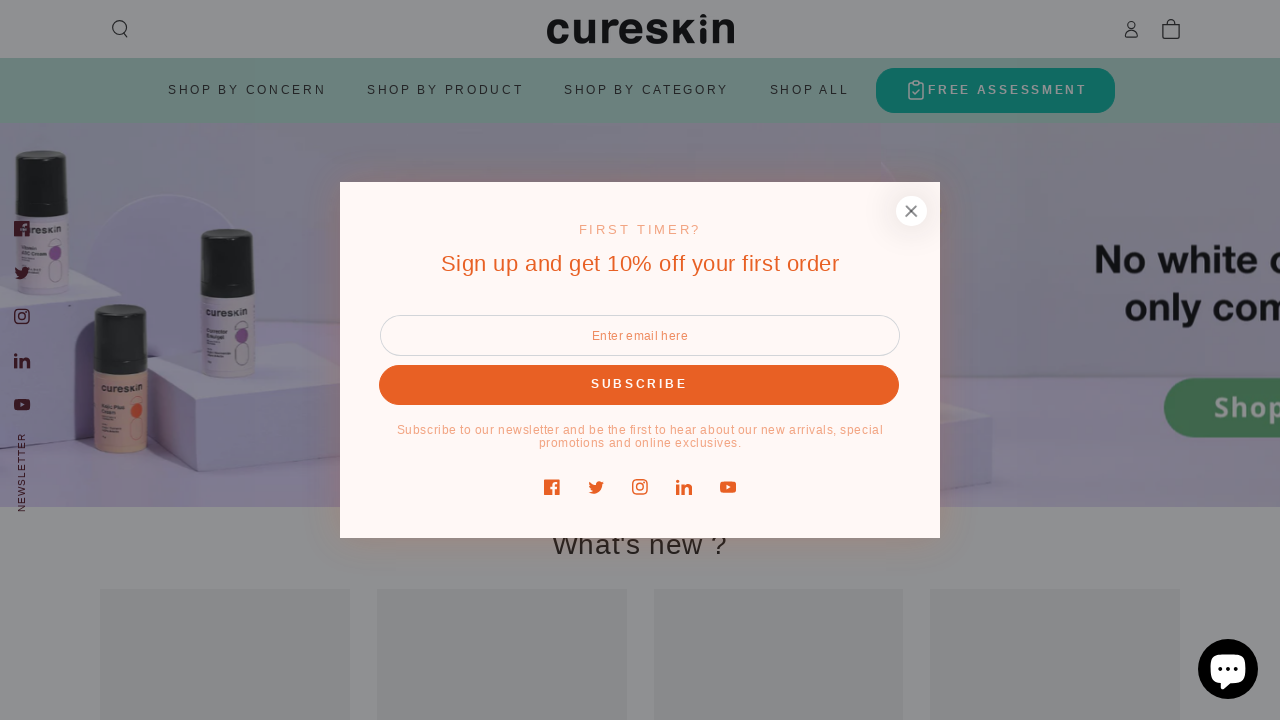

Verified that current URL matches expected homepage URL https://shop.cureskin.com/
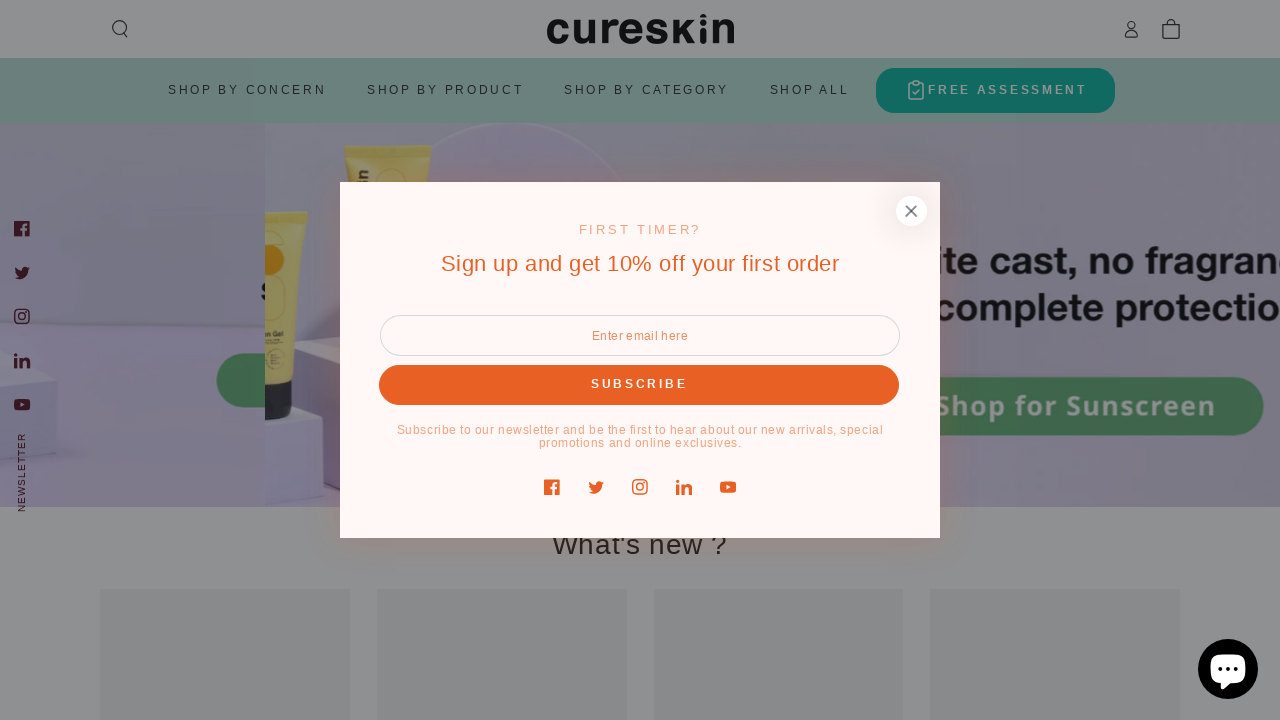

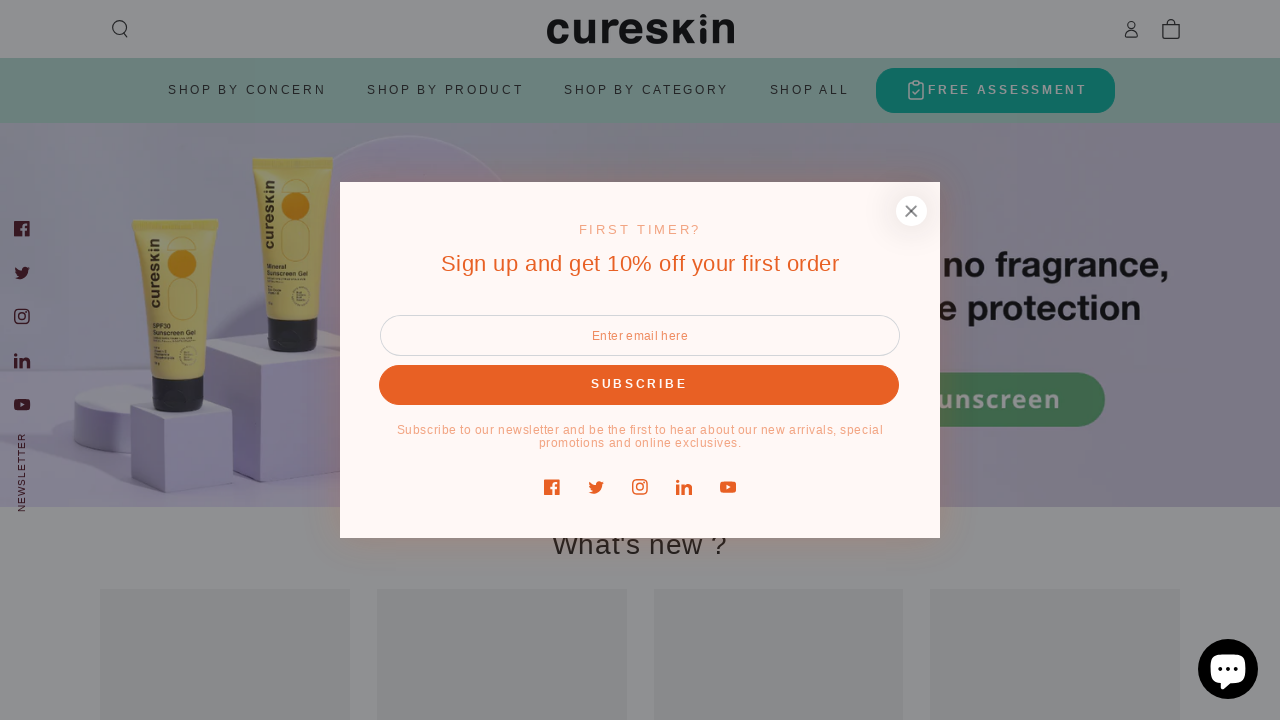